Tests a feedback form submission by filling in name, email, subject, and comment fields, then submitting the form.

Starting URL: http://zero.webappsecurity.com/feedback.html

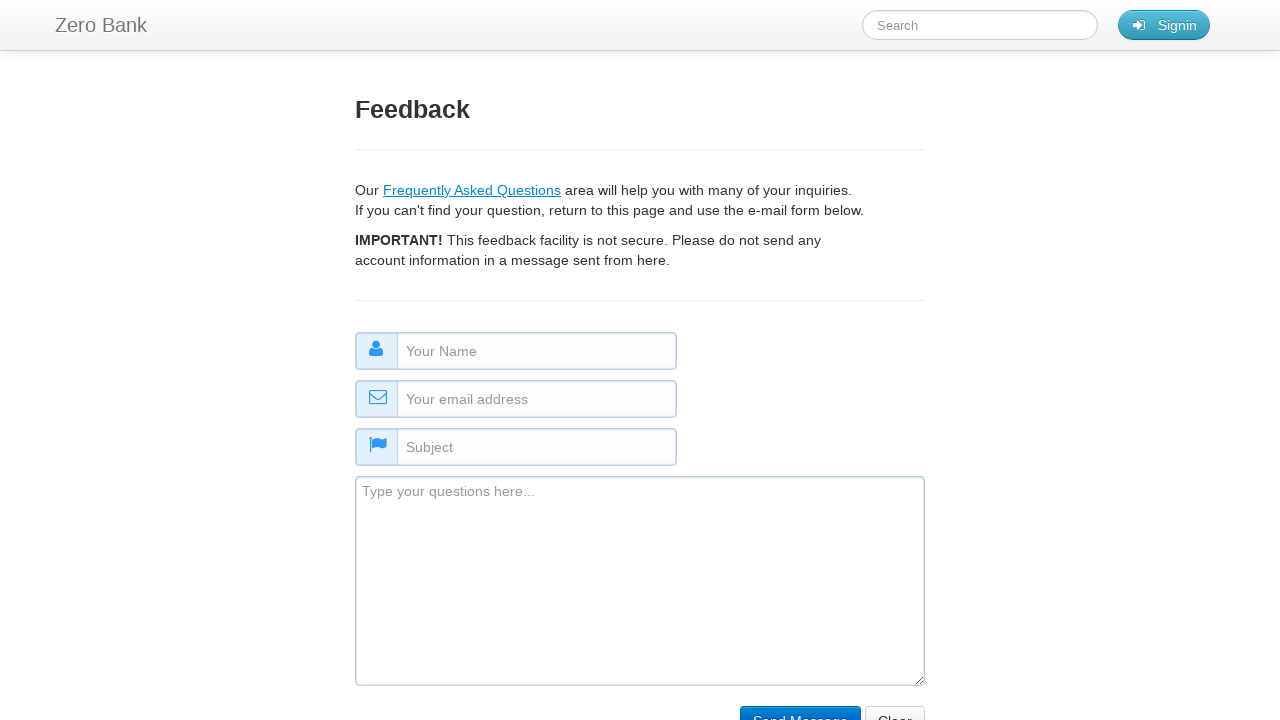

Clicked the name field at (516, 351) on #name
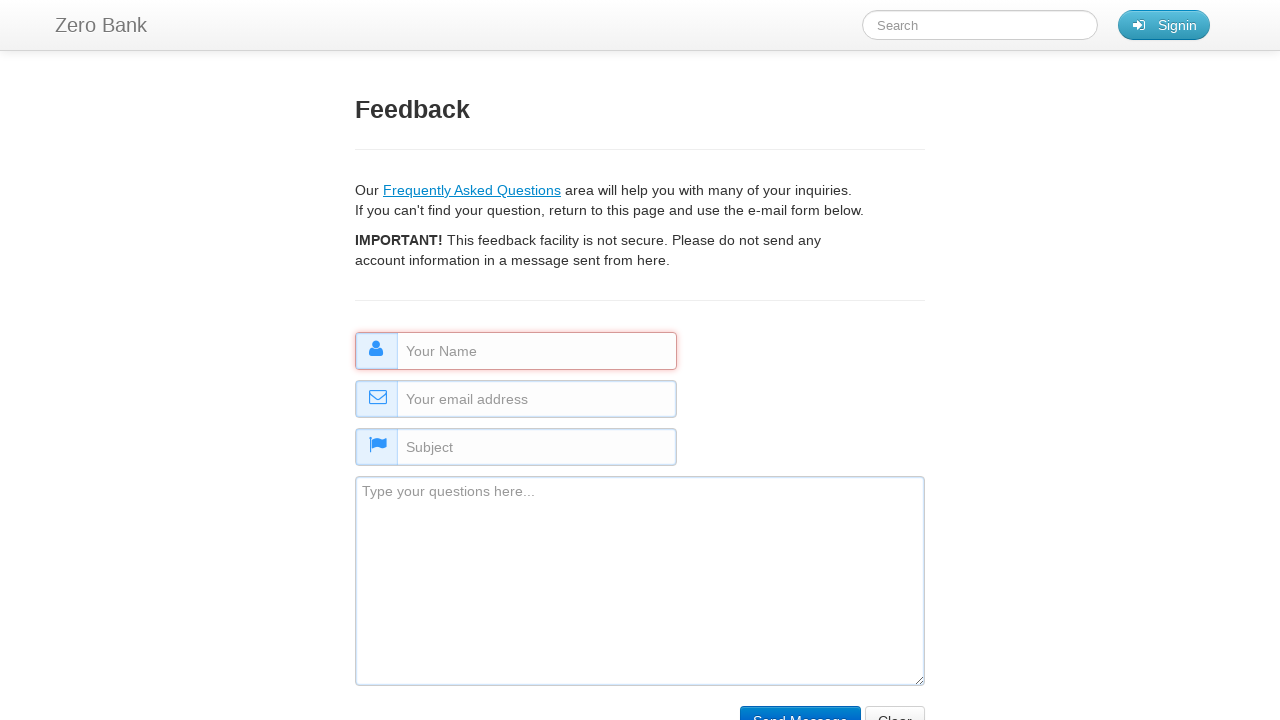

Filled name field with 'holas34' on #name
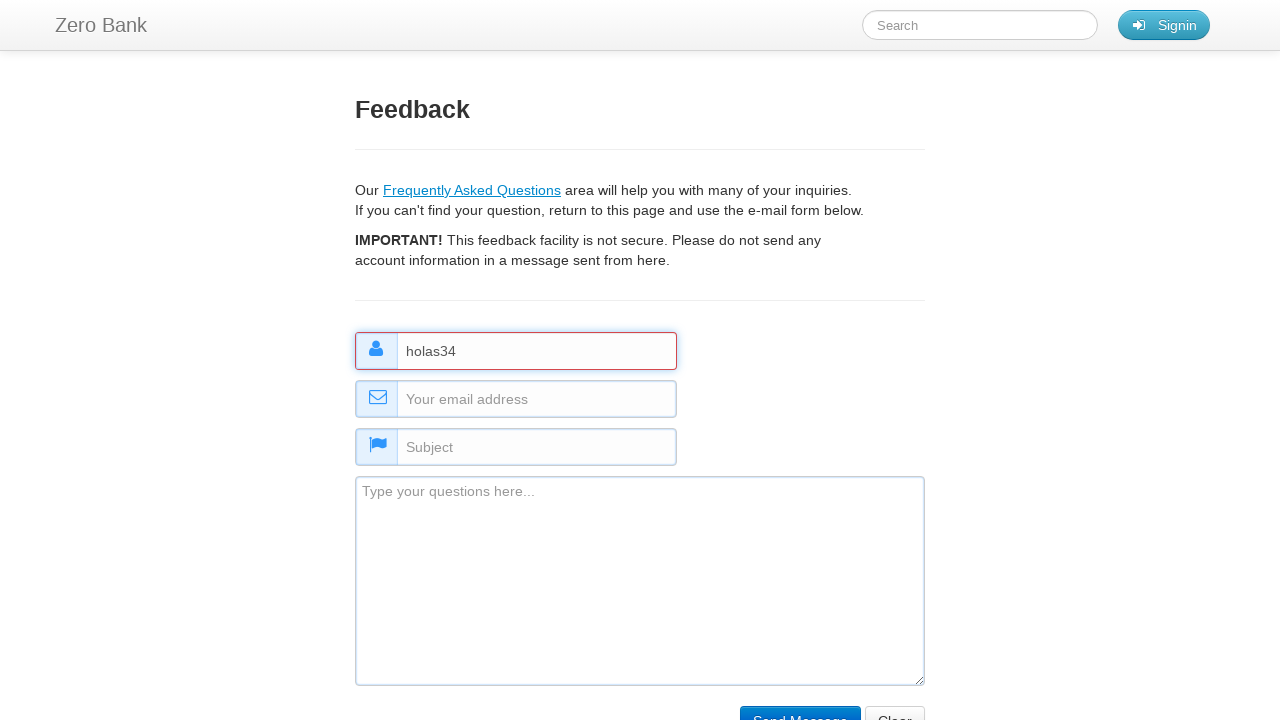

Clicked the email field at (516, 399) on #email
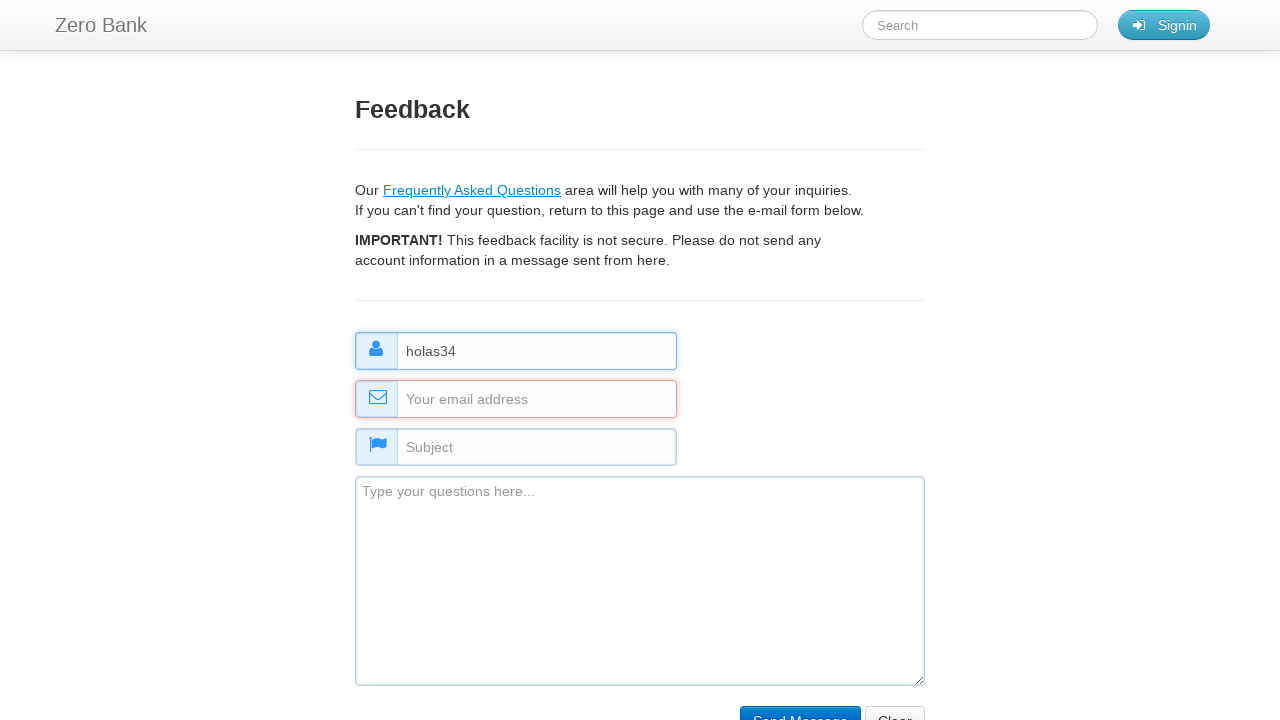

Filled email field with 'kjbdsoid' on #email
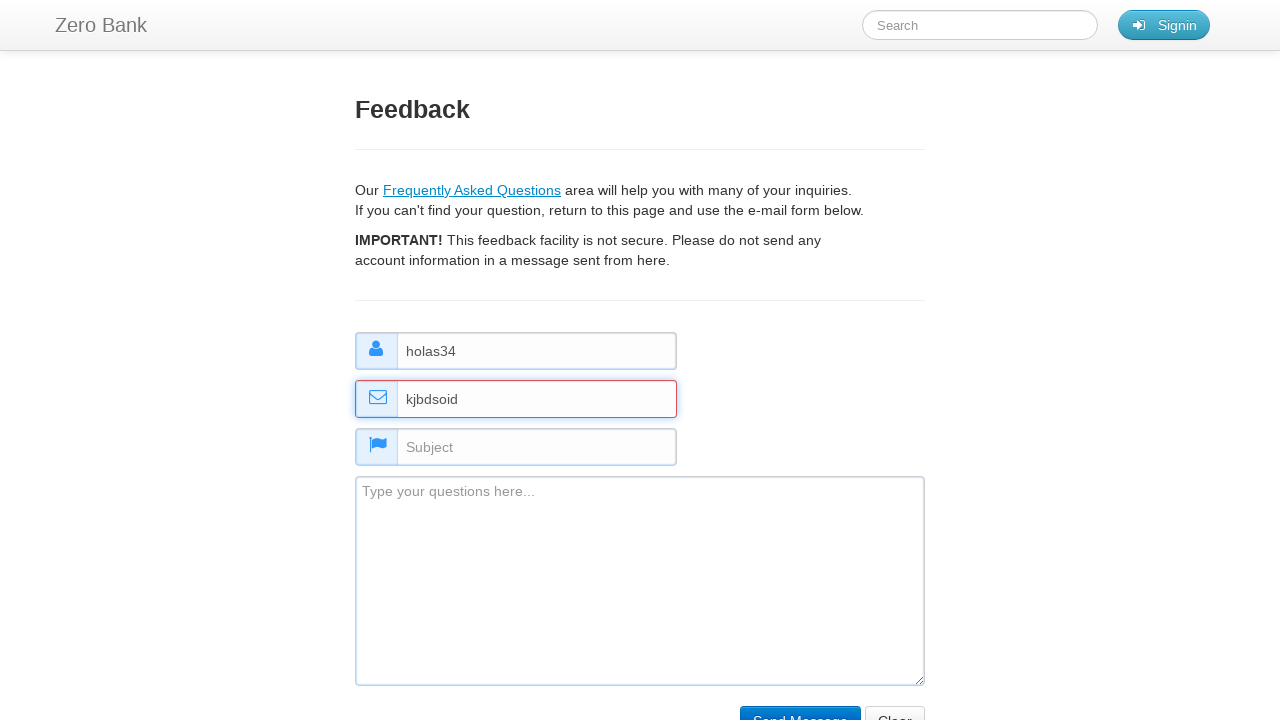

Clicked the subject field at (516, 447) on #subject
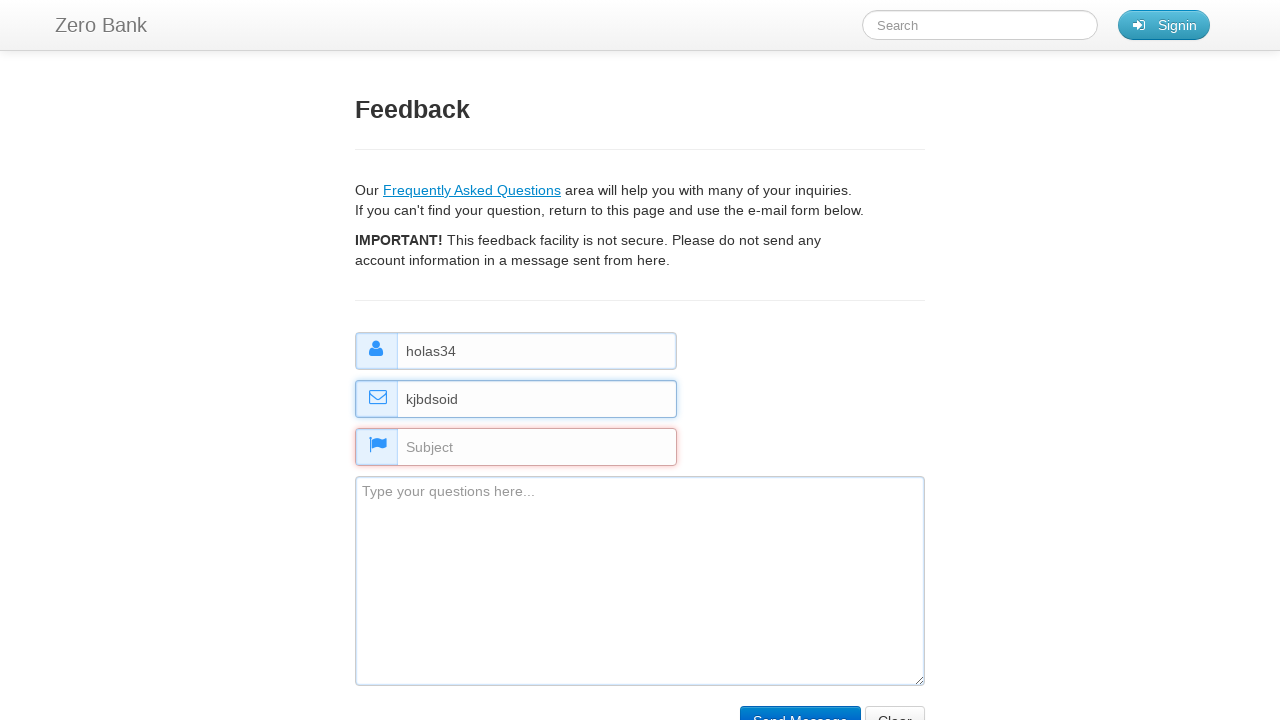

Filled subject field with 'ihfdbiwe' on #subject
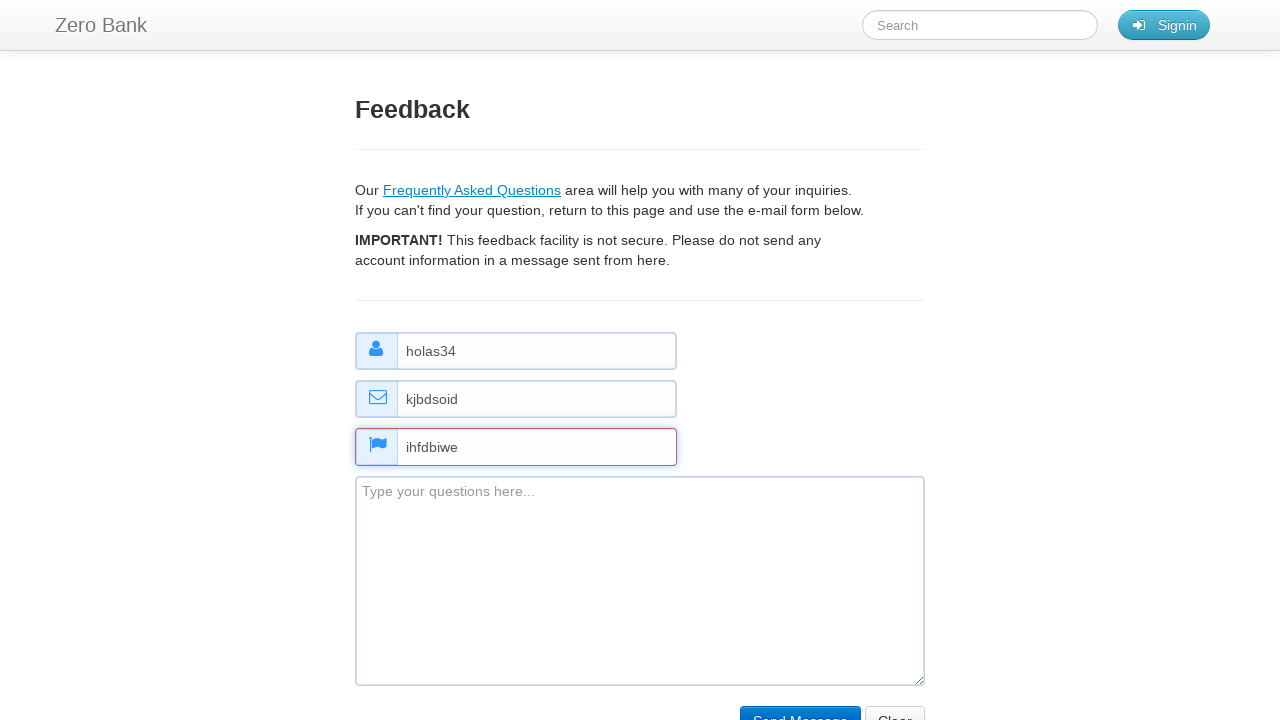

Clicked the comment field at (640, 581) on #comment
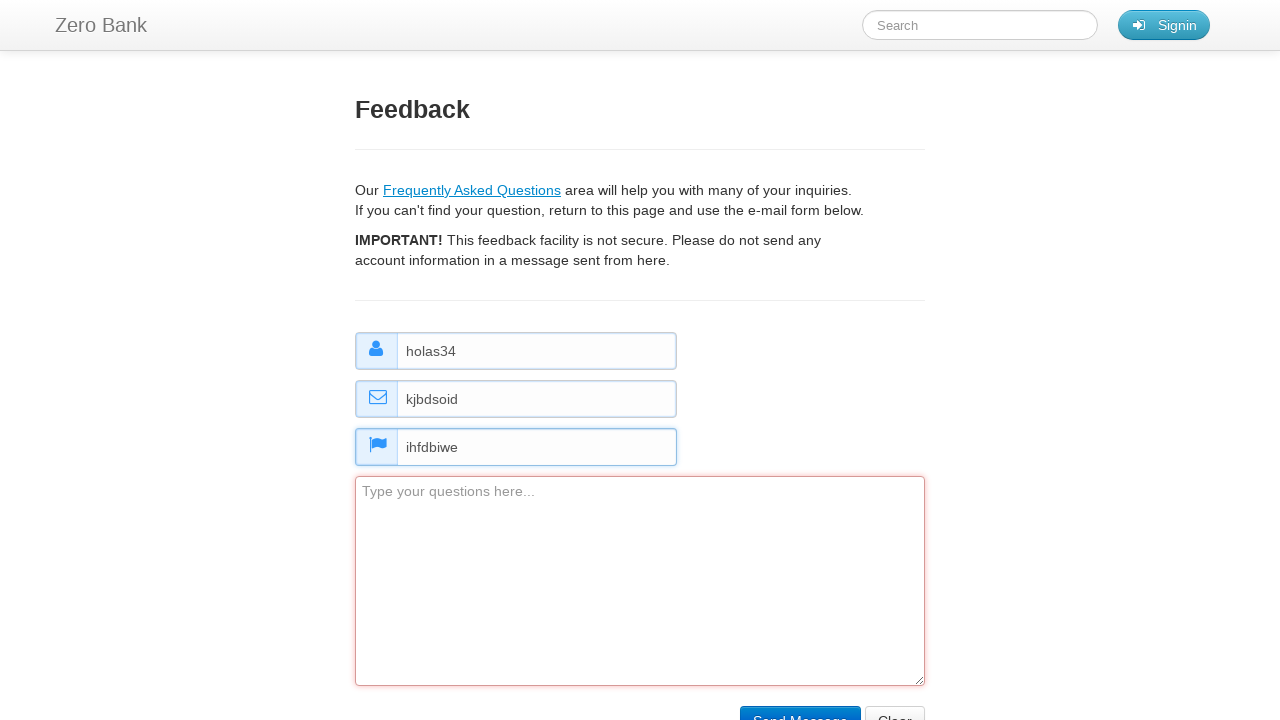

Filled comment field with 'kdhbiedb' on #comment
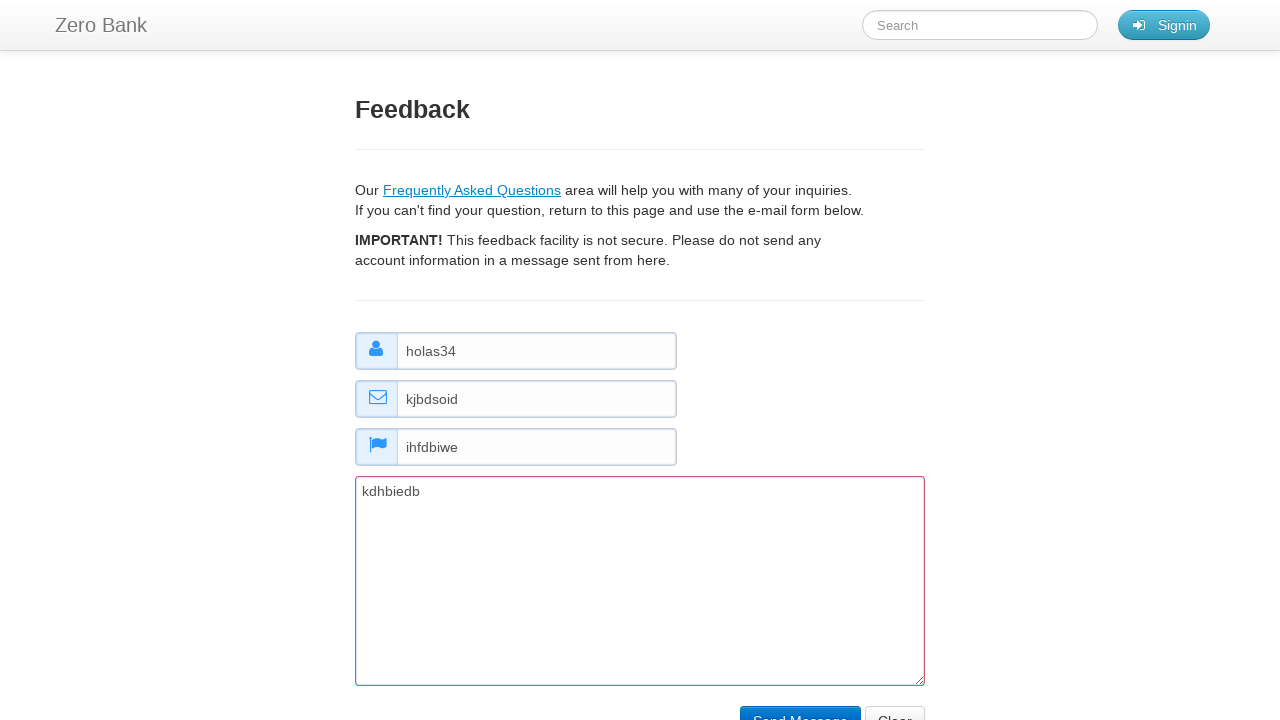

Clicked the submit button to submit feedback form at (800, 705) on input[name='submit']
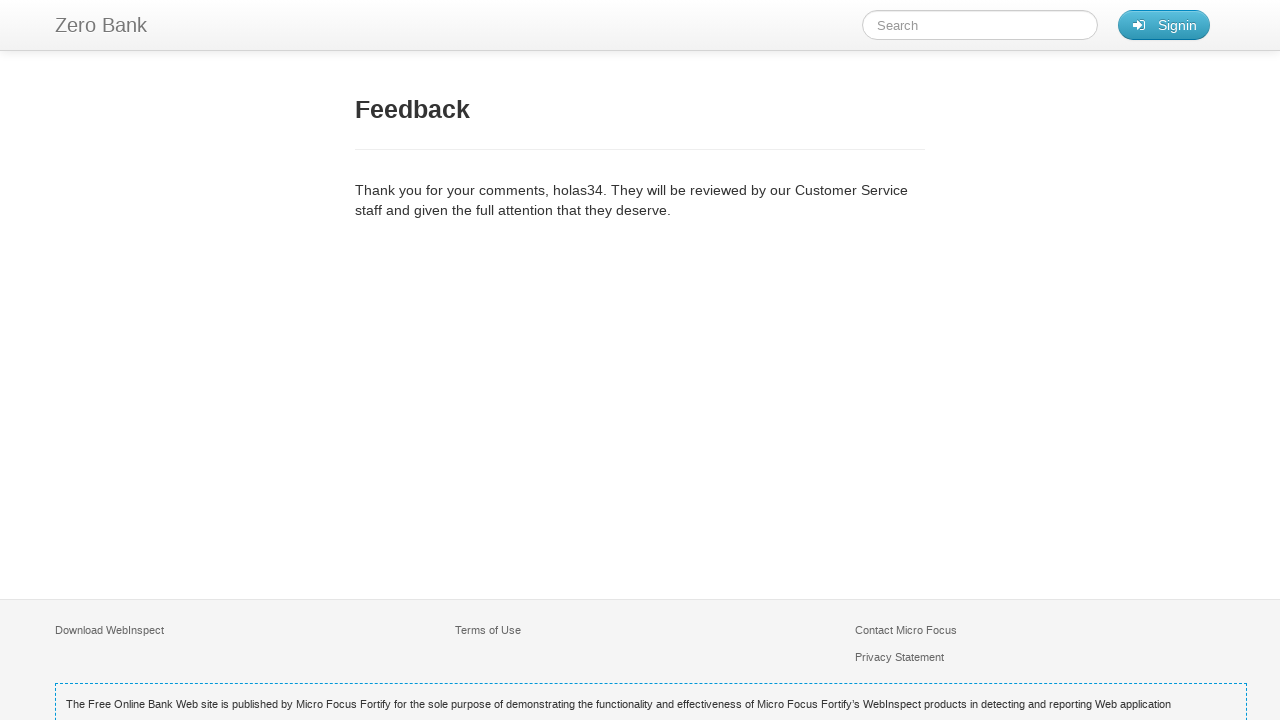

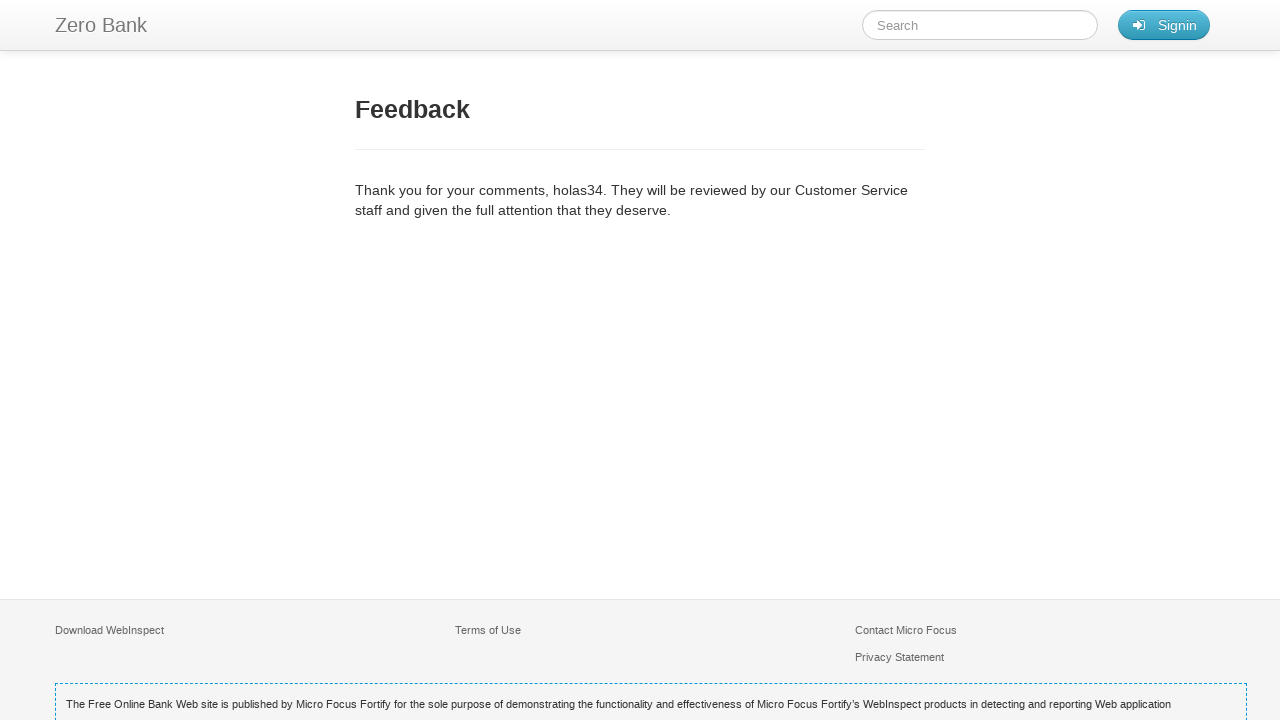